Tests successful login with valid credentials on the demo site

Starting URL: https://www.saucedemo.com/

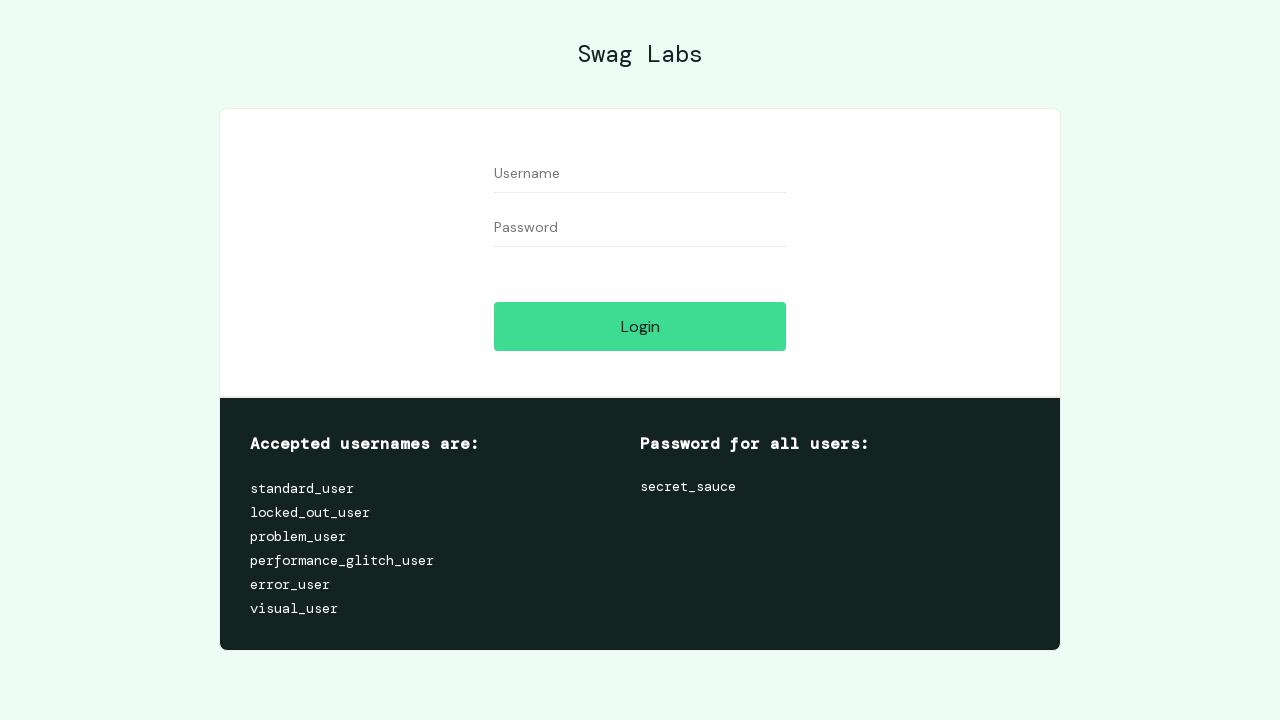

Filled username field with 'standard_user' on #user-name
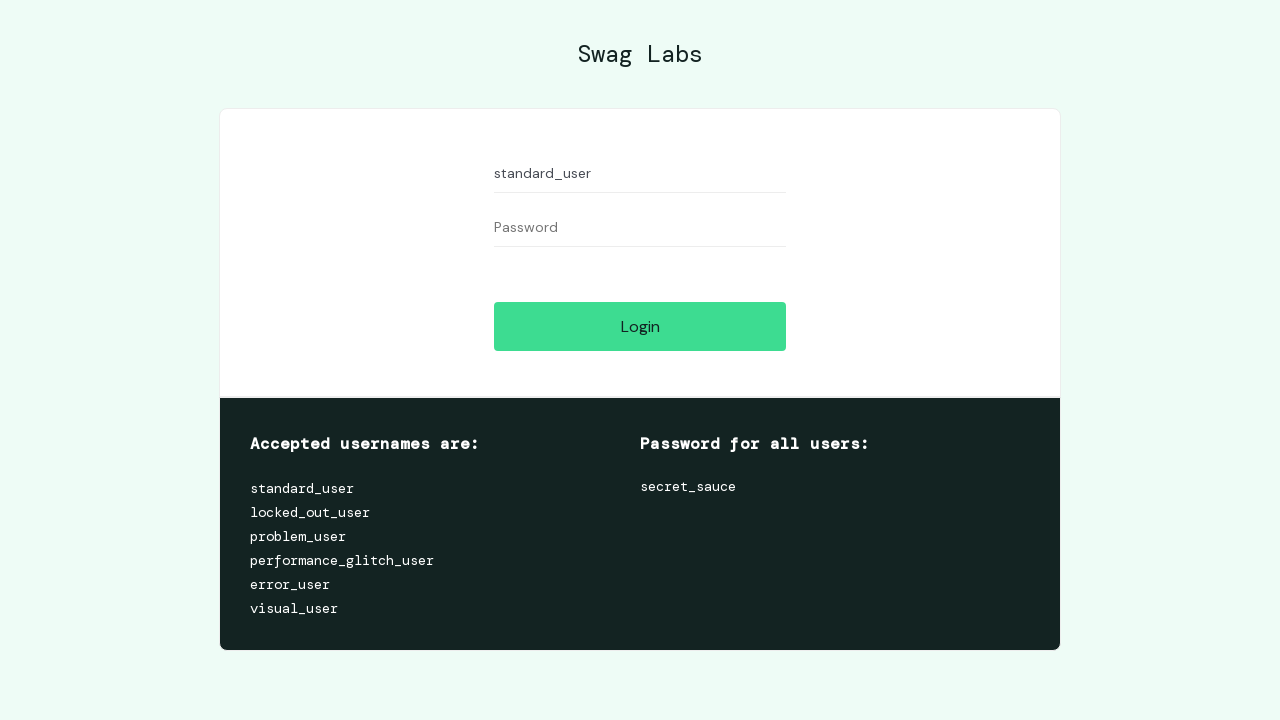

Filled password field with 'secret_sauce' on #password
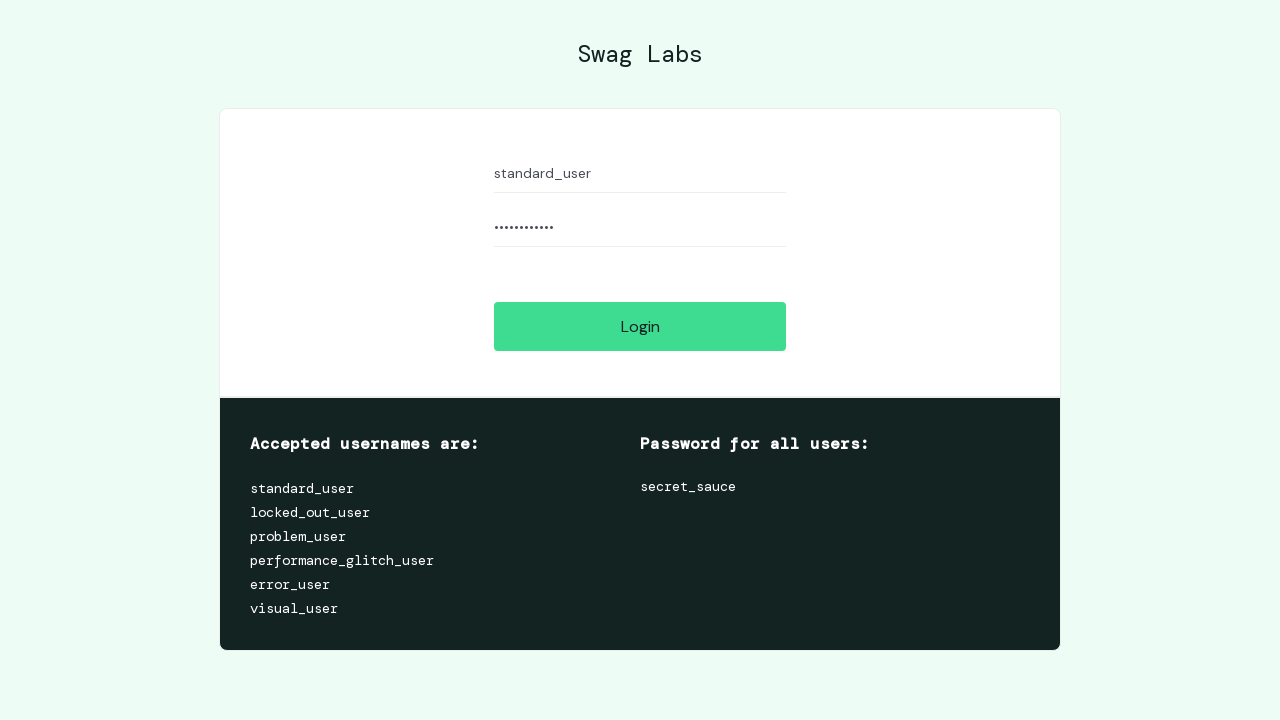

Clicked login button to submit credentials at (640, 326) on #login-button
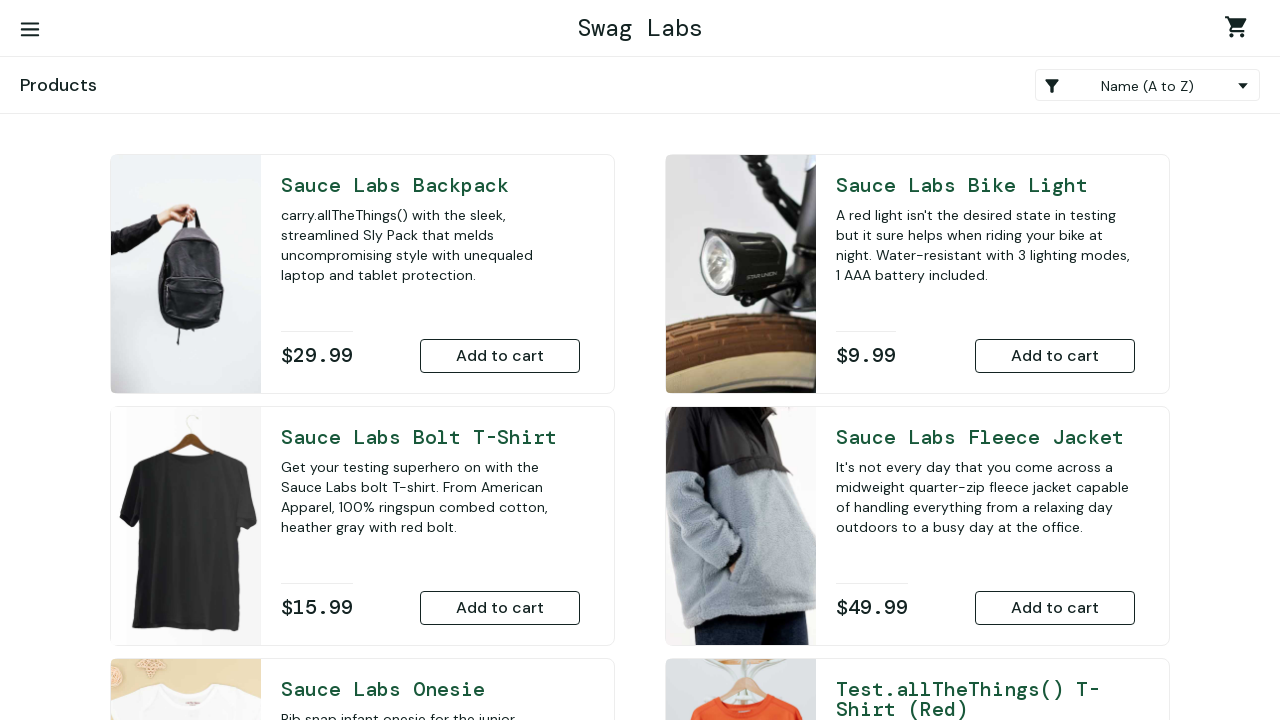

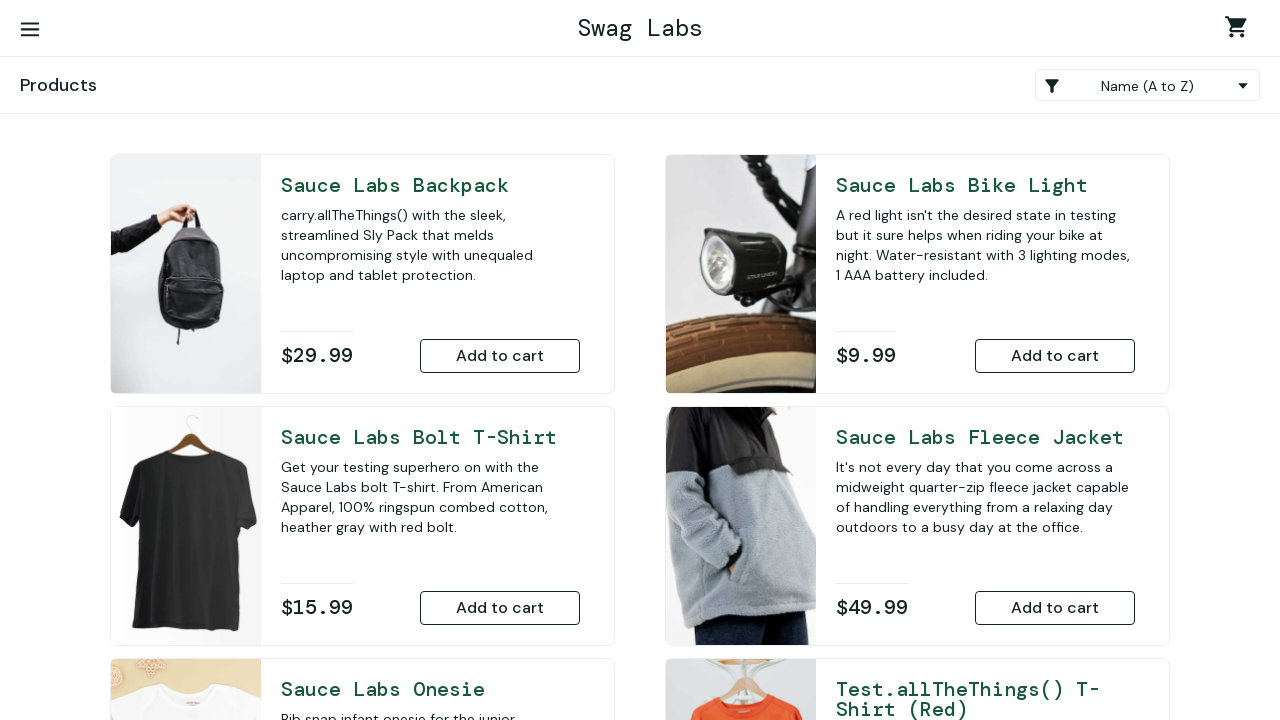